Tests JavaScript prompt alert handling by clicking the JS Prompt button, entering text into the prompt, accepting it, and verifying the result message

Starting URL: https://the-internet.herokuapp.com/javascript_alerts

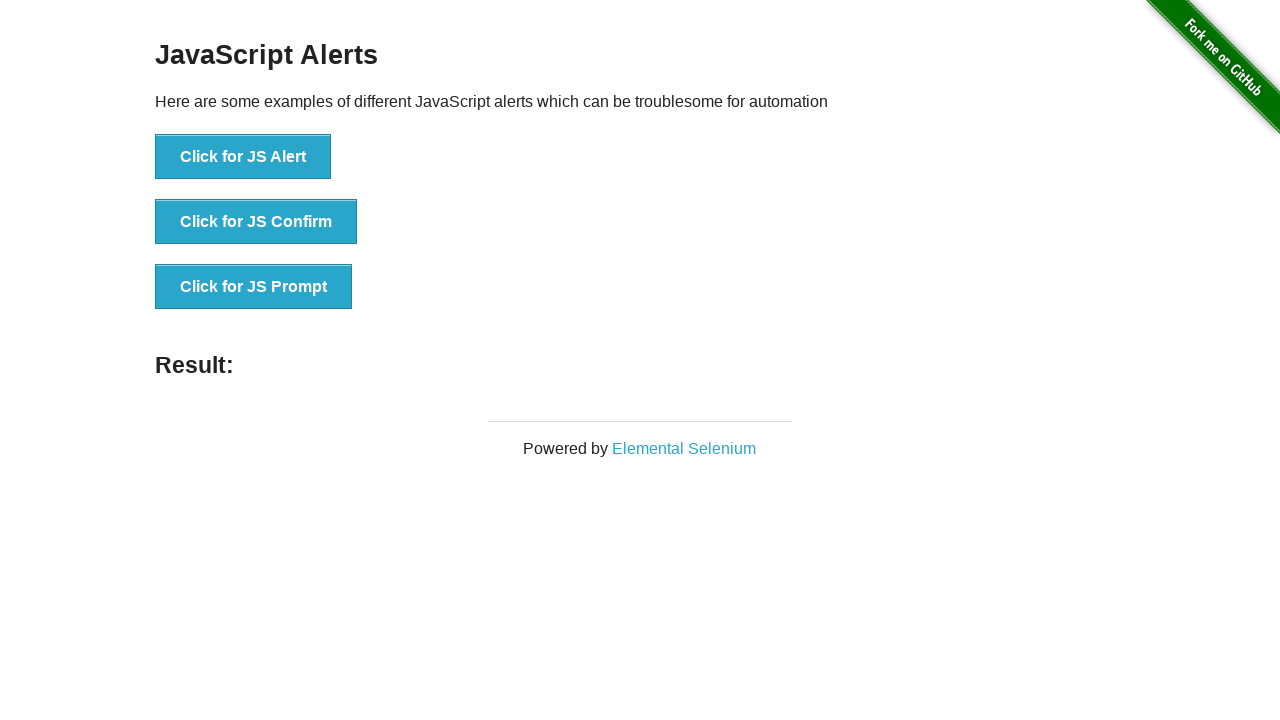

Clicked the JS Prompt button to trigger the alert at (254, 287) on [onclick='jsPrompt()']
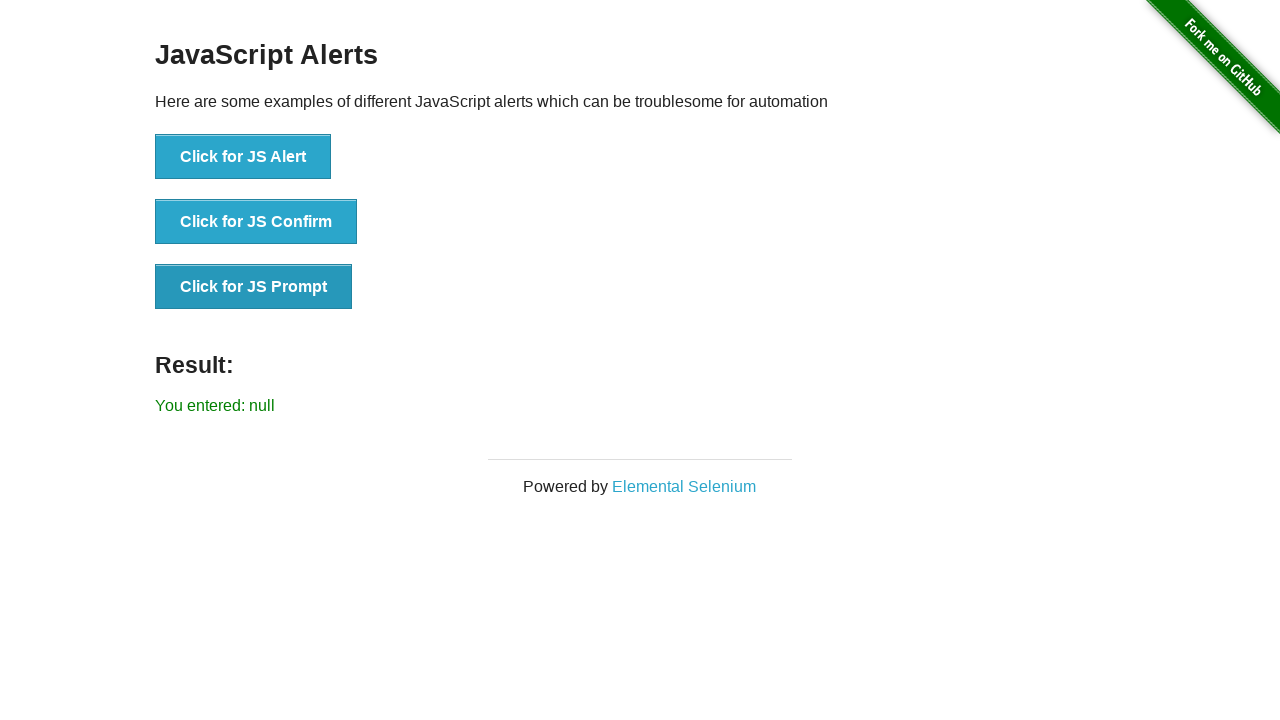

Set up dialog handler to accept prompt with text 'Hello'
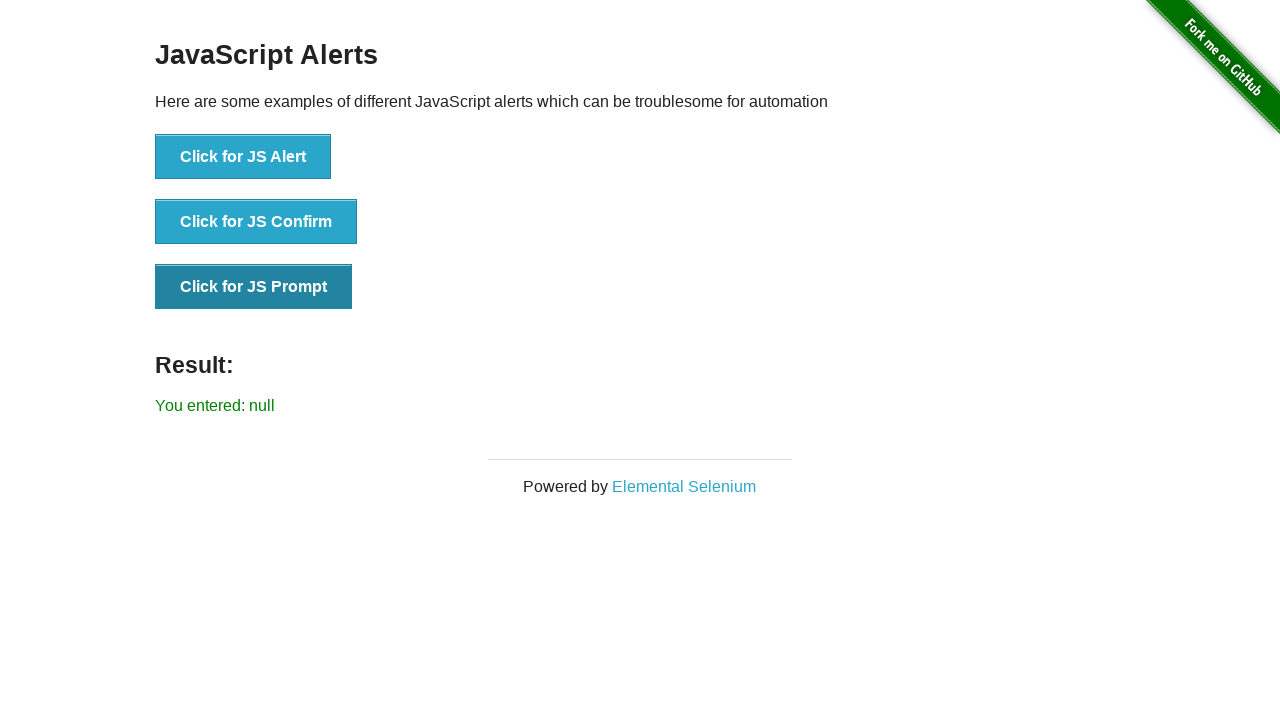

Clicked the JS Prompt button again to trigger the dialog at (254, 287) on [onclick='jsPrompt()']
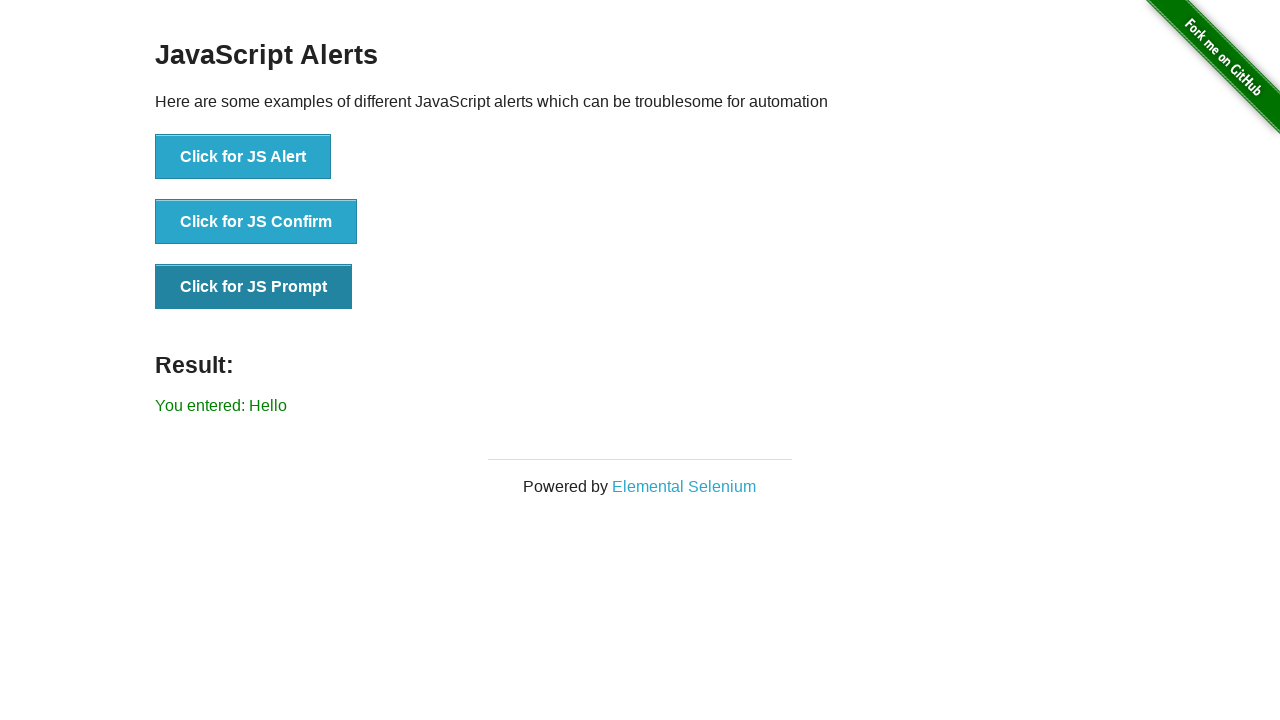

Result element loaded after accepting the prompt
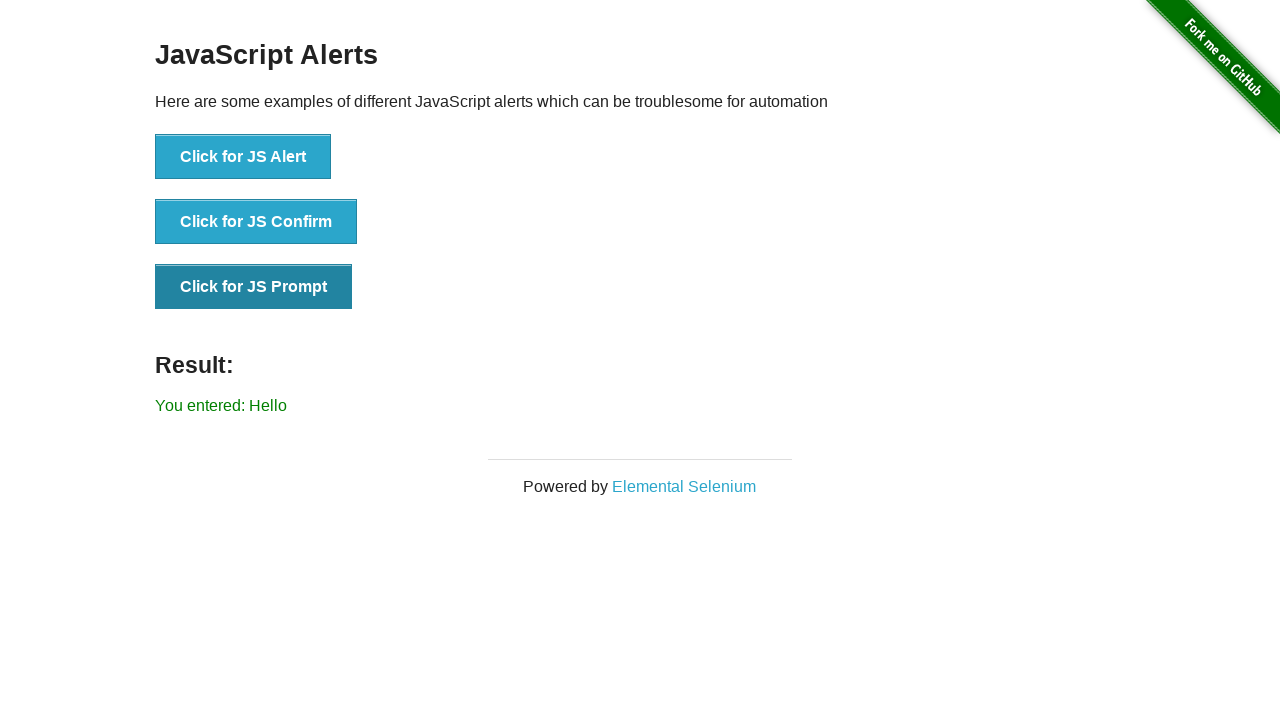

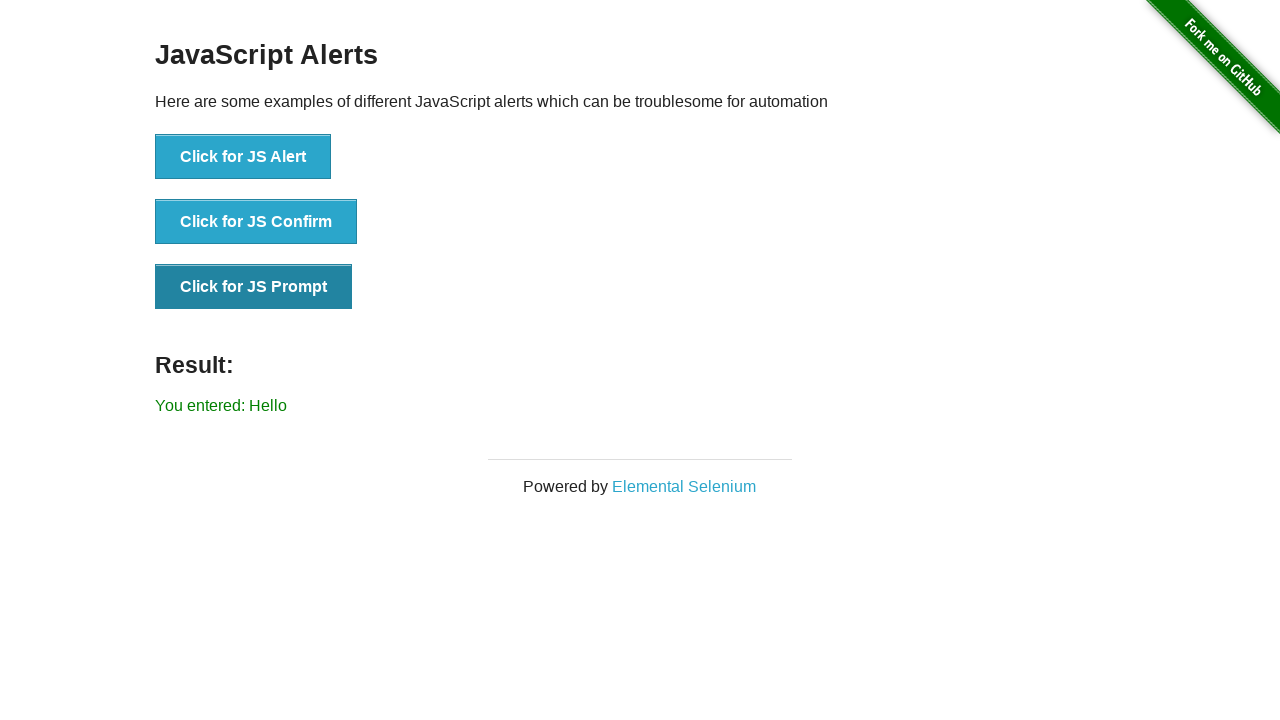